Tests dynamic dropdown autocomplete by typing characters and selecting from suggestions

Starting URL: https://codenboxautomationlab.com/practice/#top

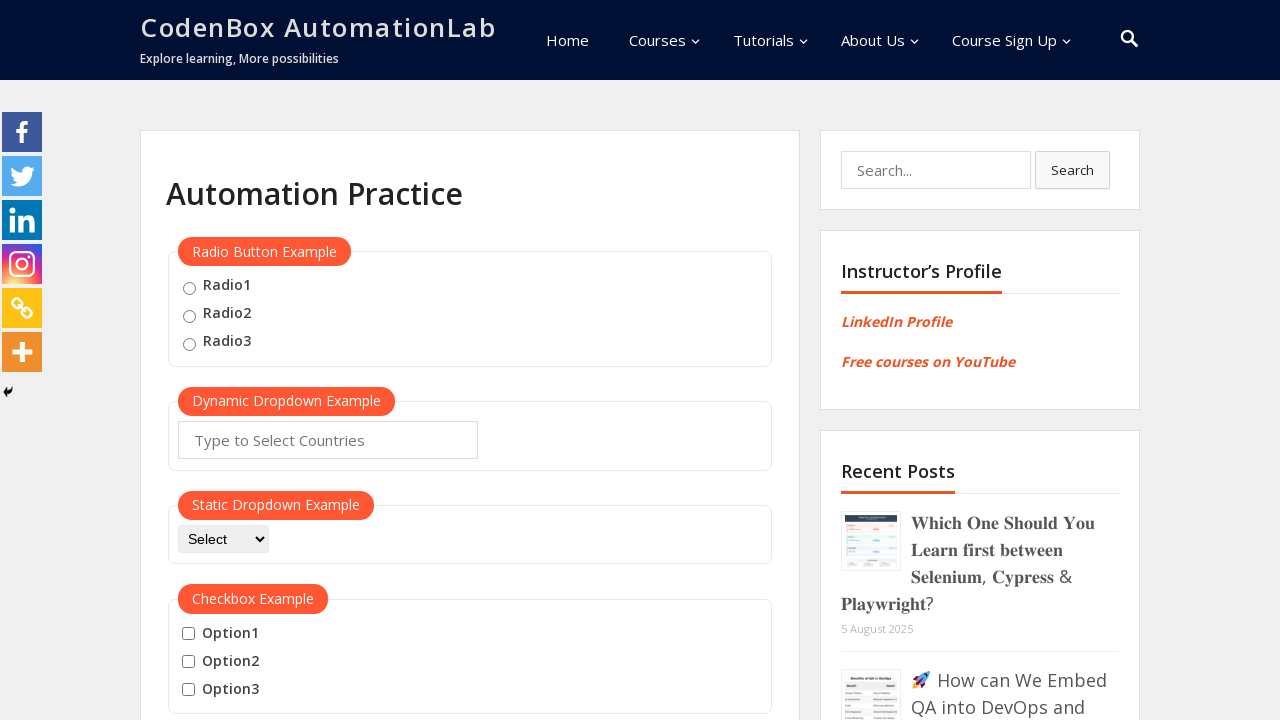

Navigated to practice page
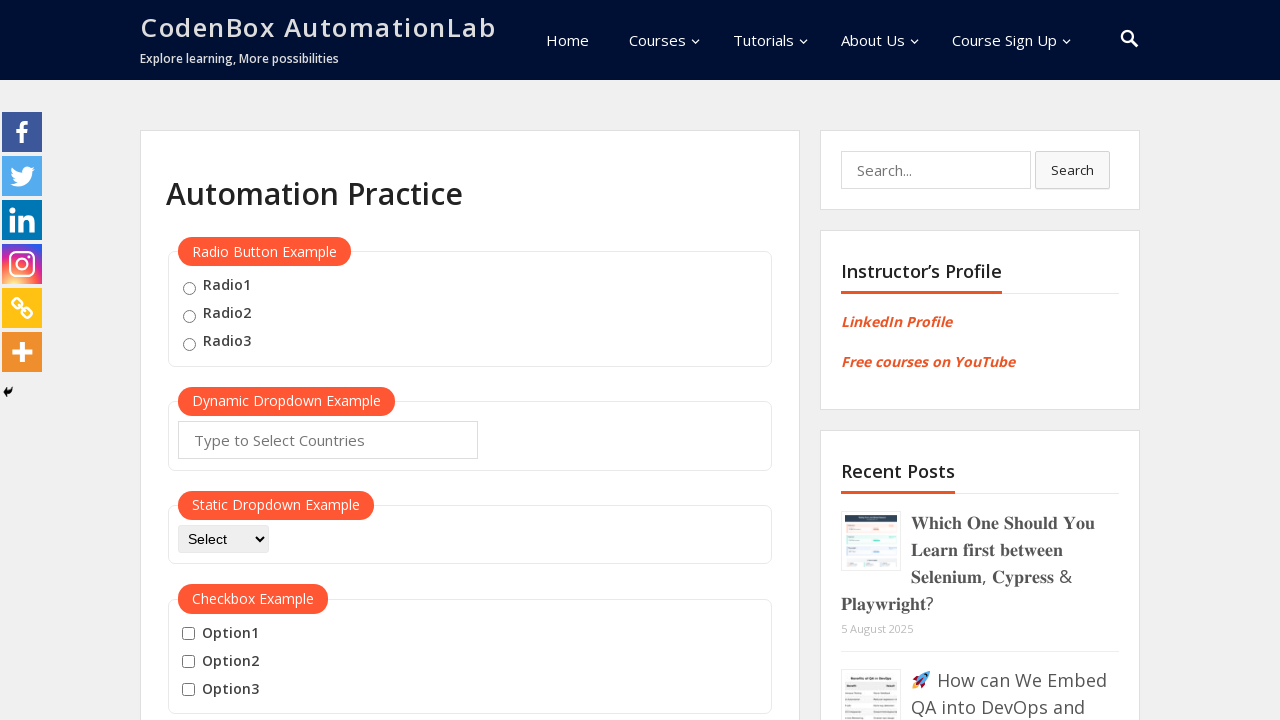

Located autocomplete input field
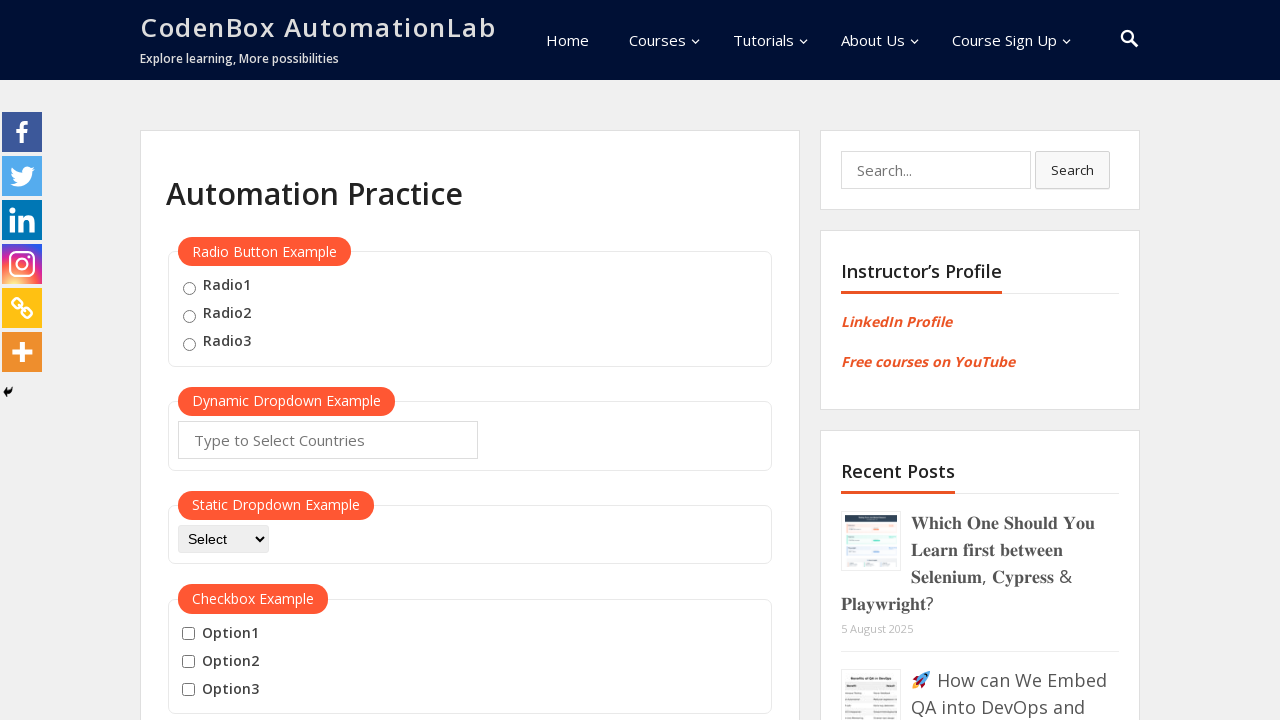

Filled autocomplete field with 'AB' on #autocomplete
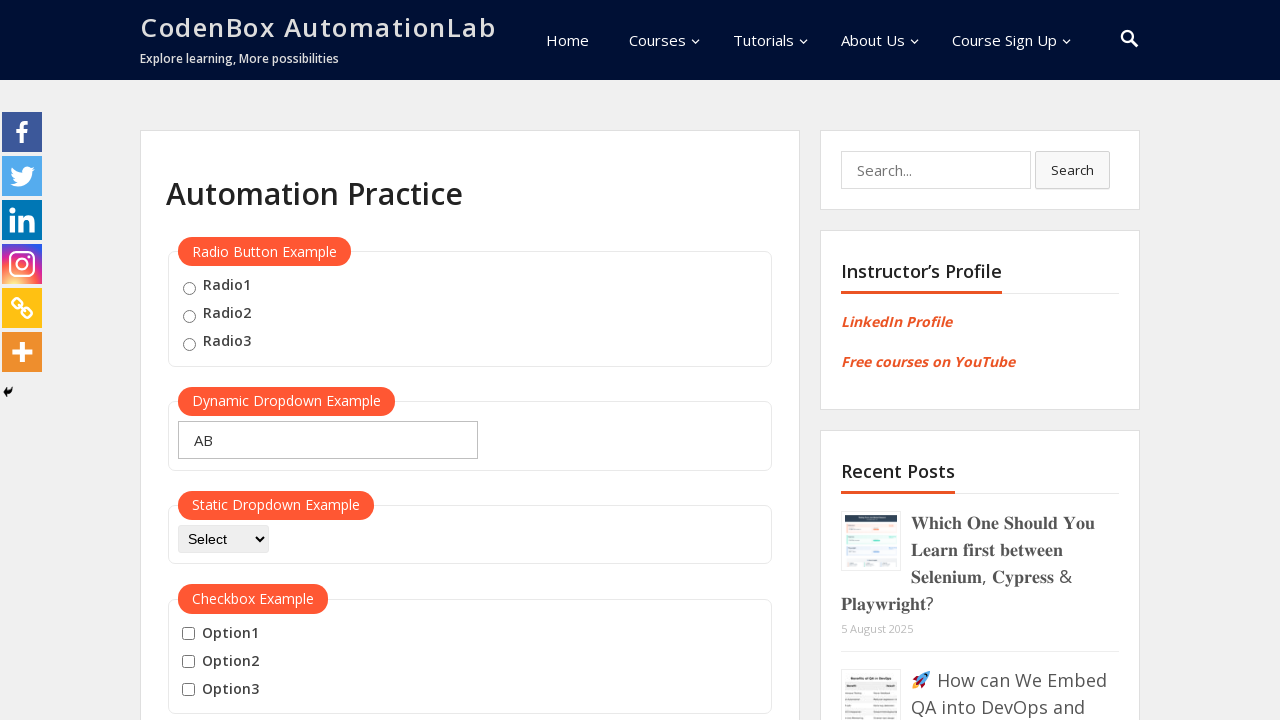

Waited for dropdown suggestions to appear
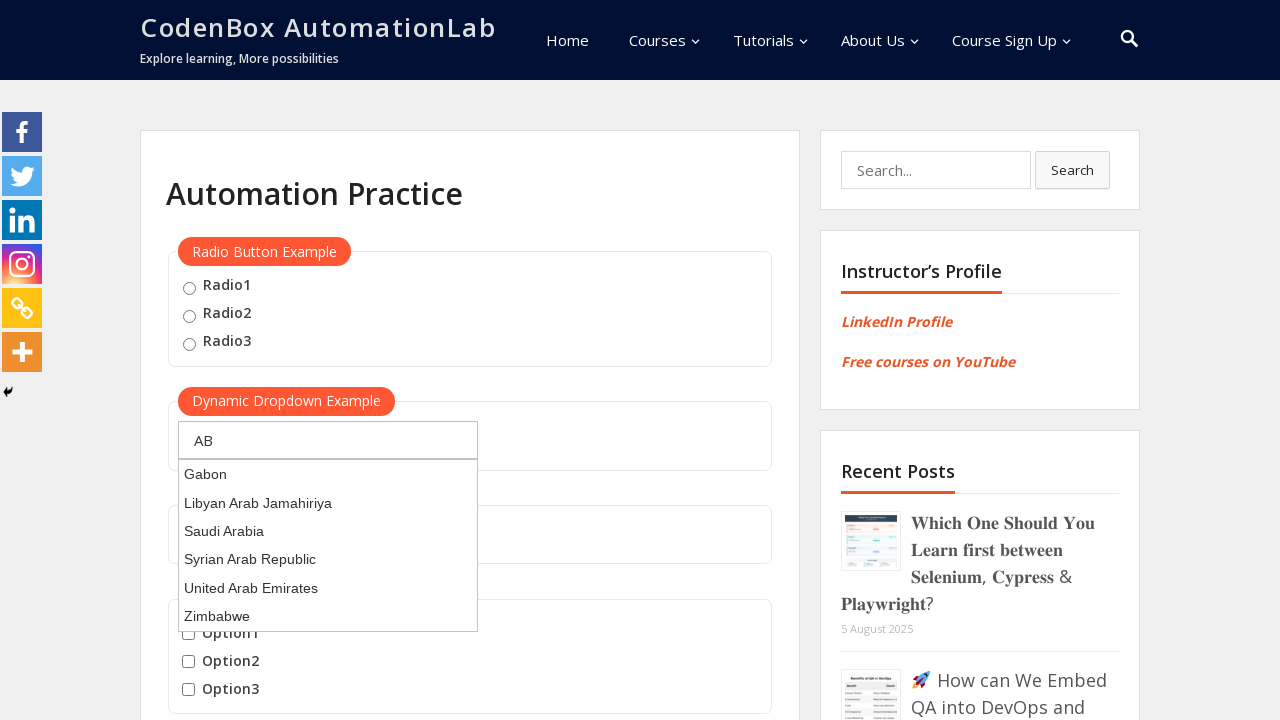

Pressed ArrowDown to highlight first suggestion on #autocomplete
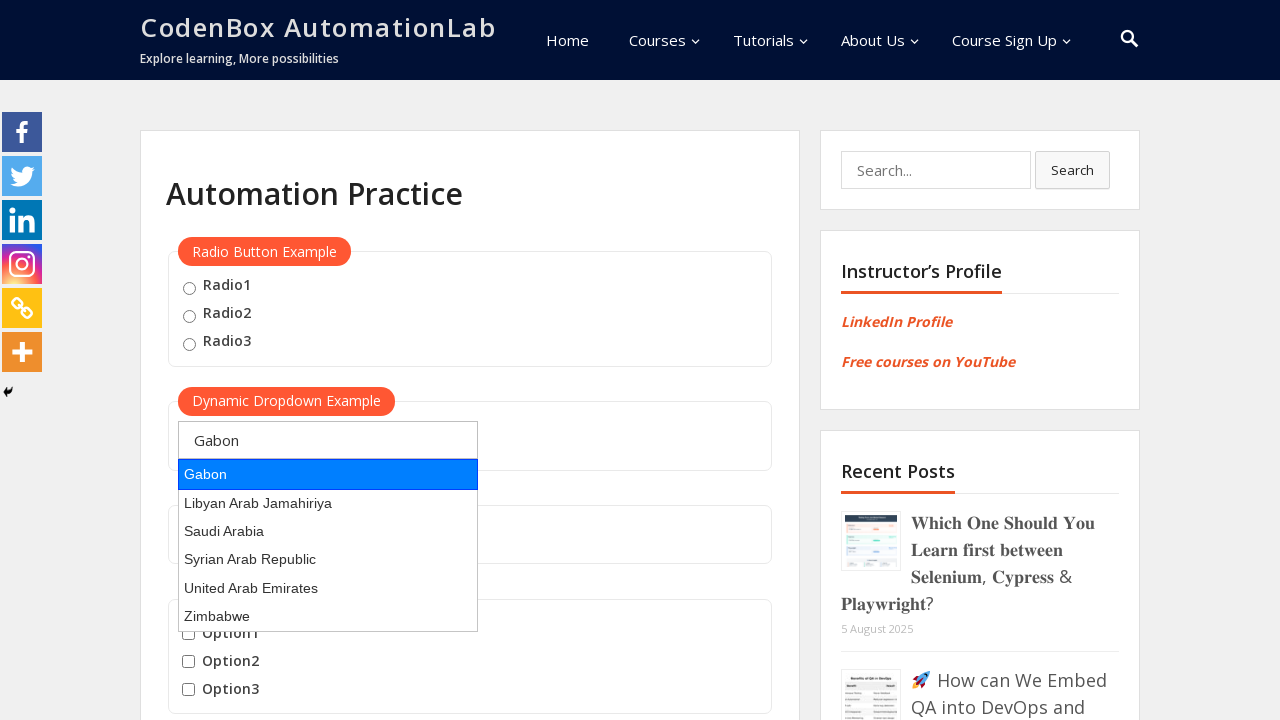

Pressed Enter to select highlighted suggestion on #autocomplete
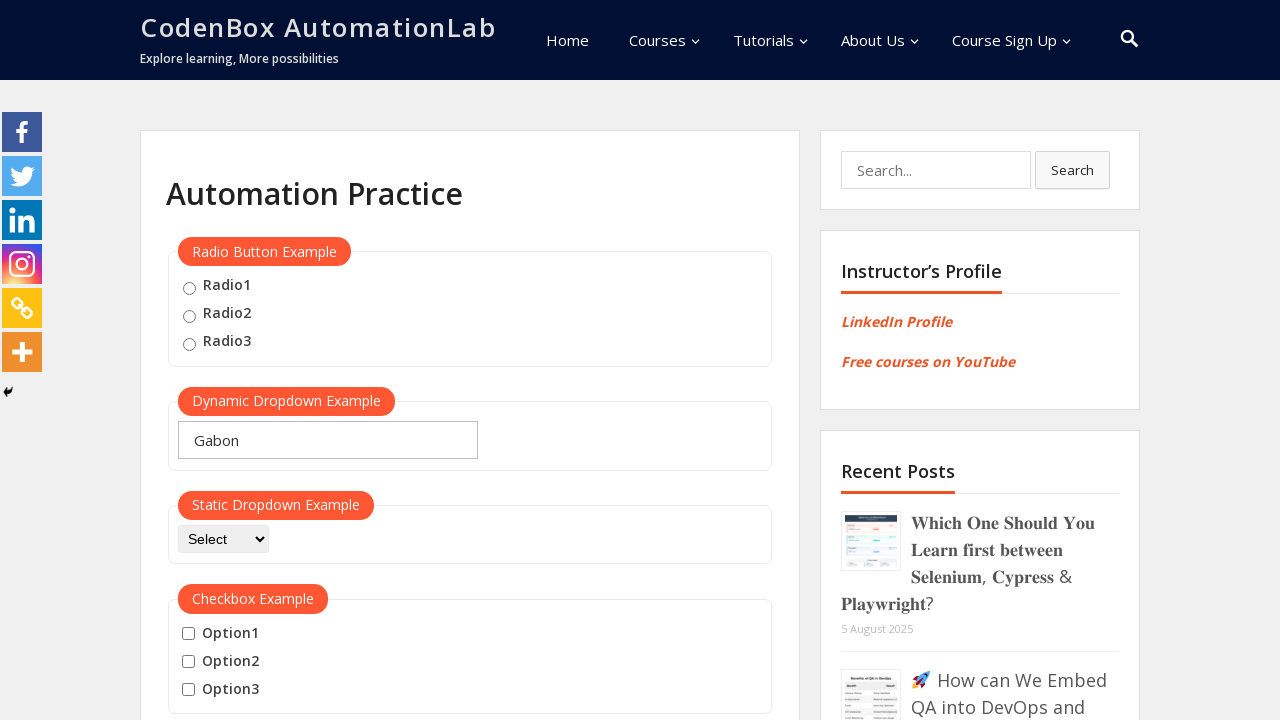

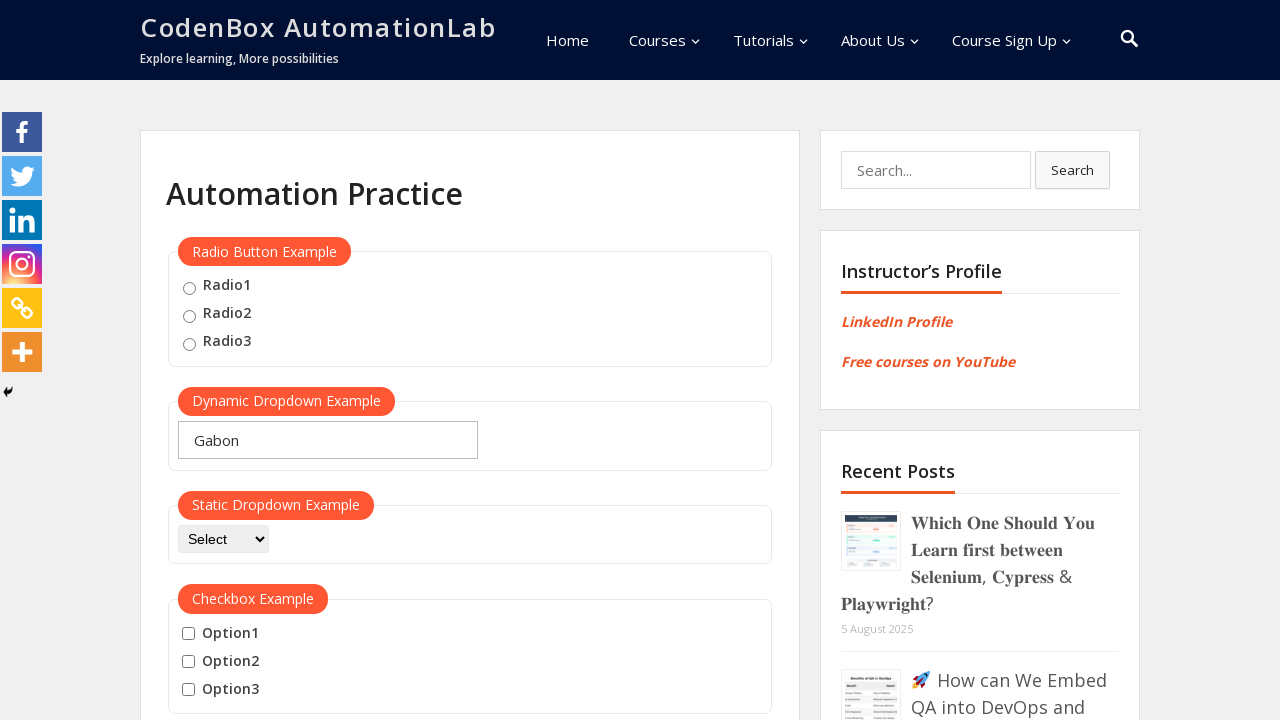